Opens a new tab, switches to it to verify content, then switches back and opens a message window

Starting URL: https://demoqa.com/browser-windows

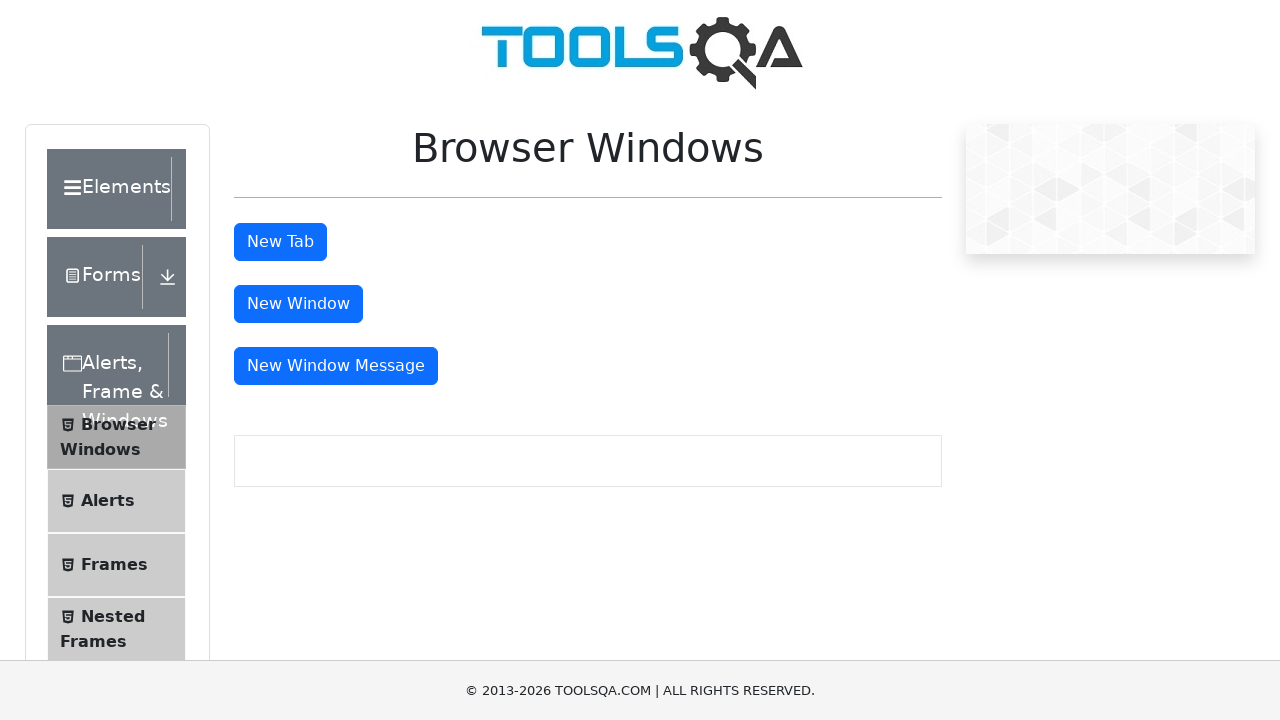

Clicked 'New Tab' button to open a new tab at (280, 242) on #tabButton
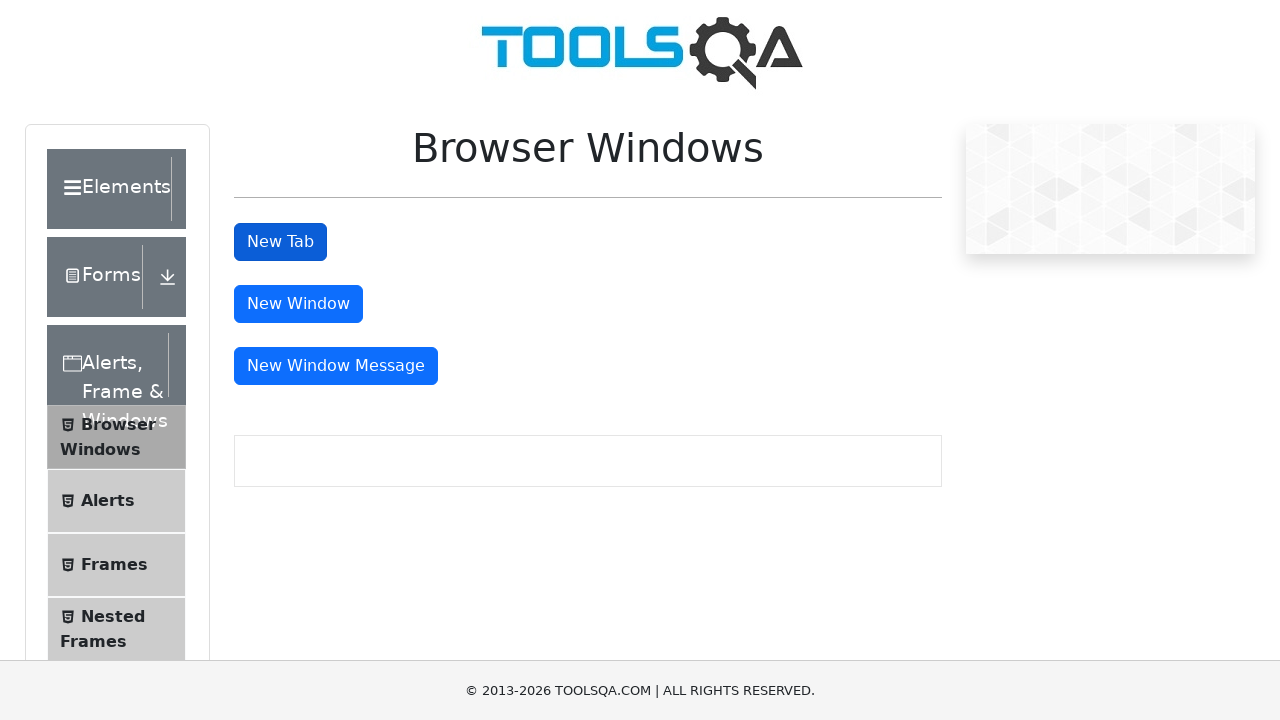

New tab opened and captured
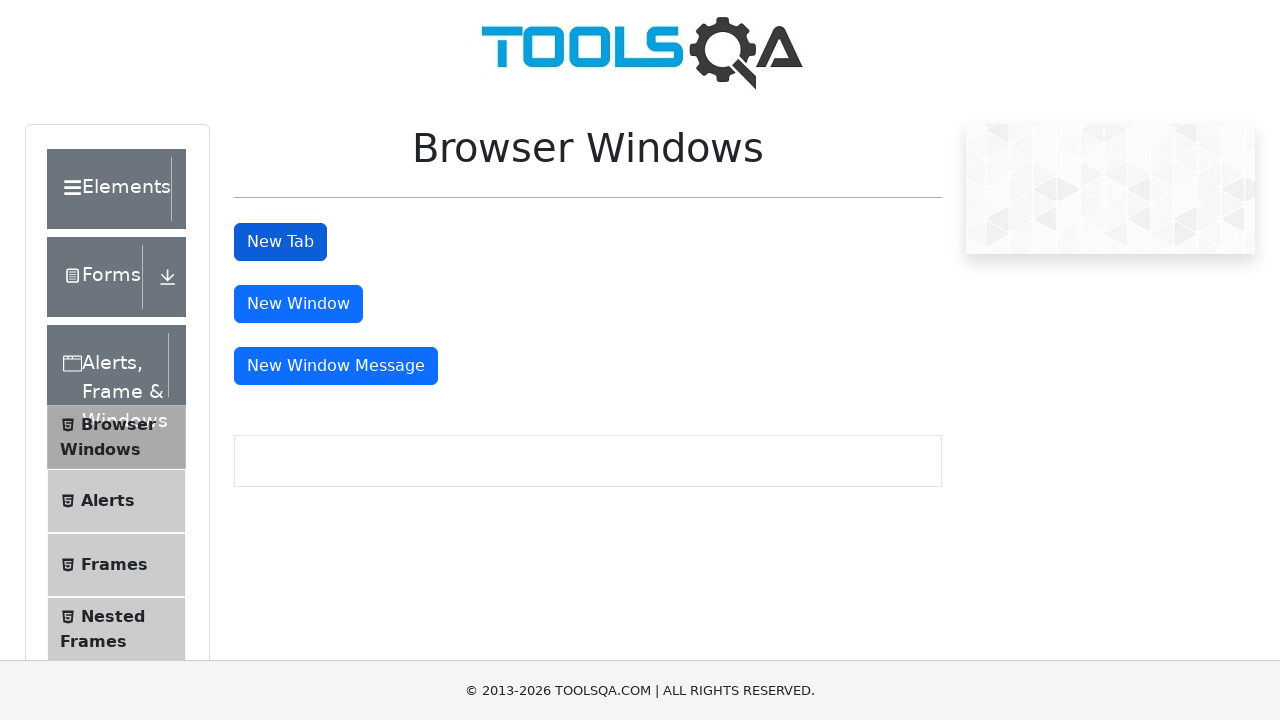

Retrieved heading text from new tab: 'This is a sample page'
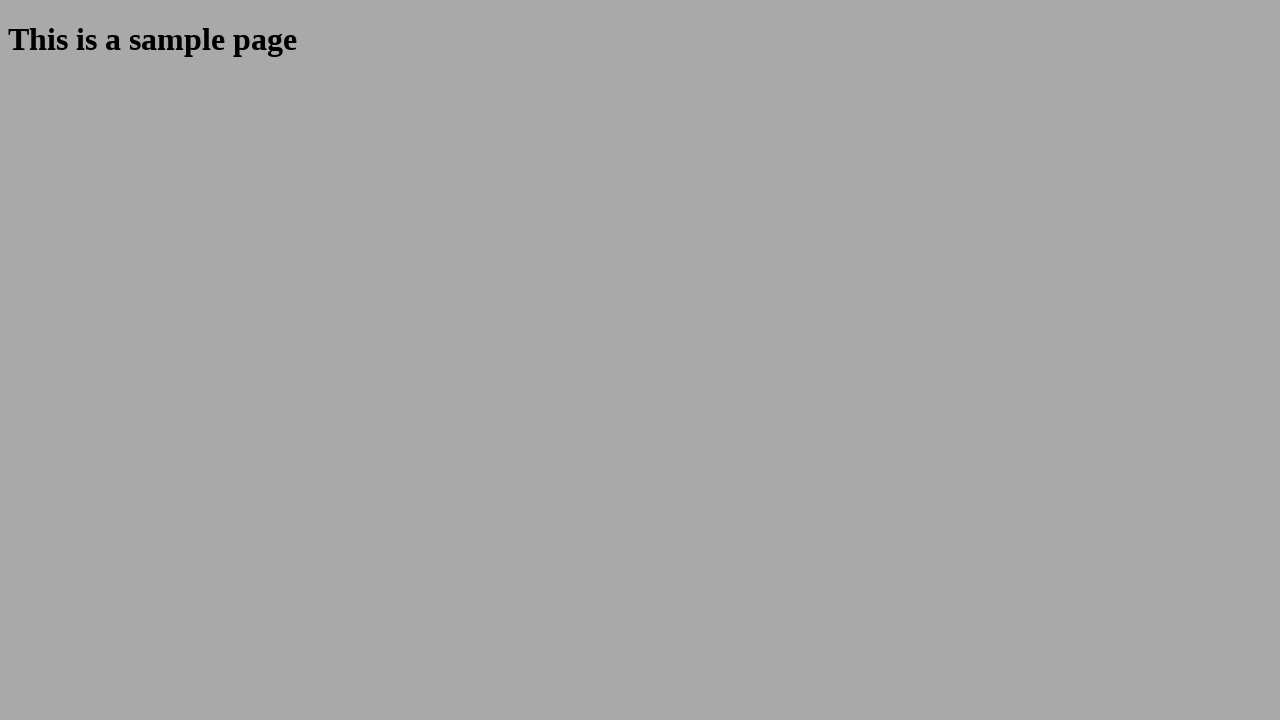

Verified heading text matches expected content
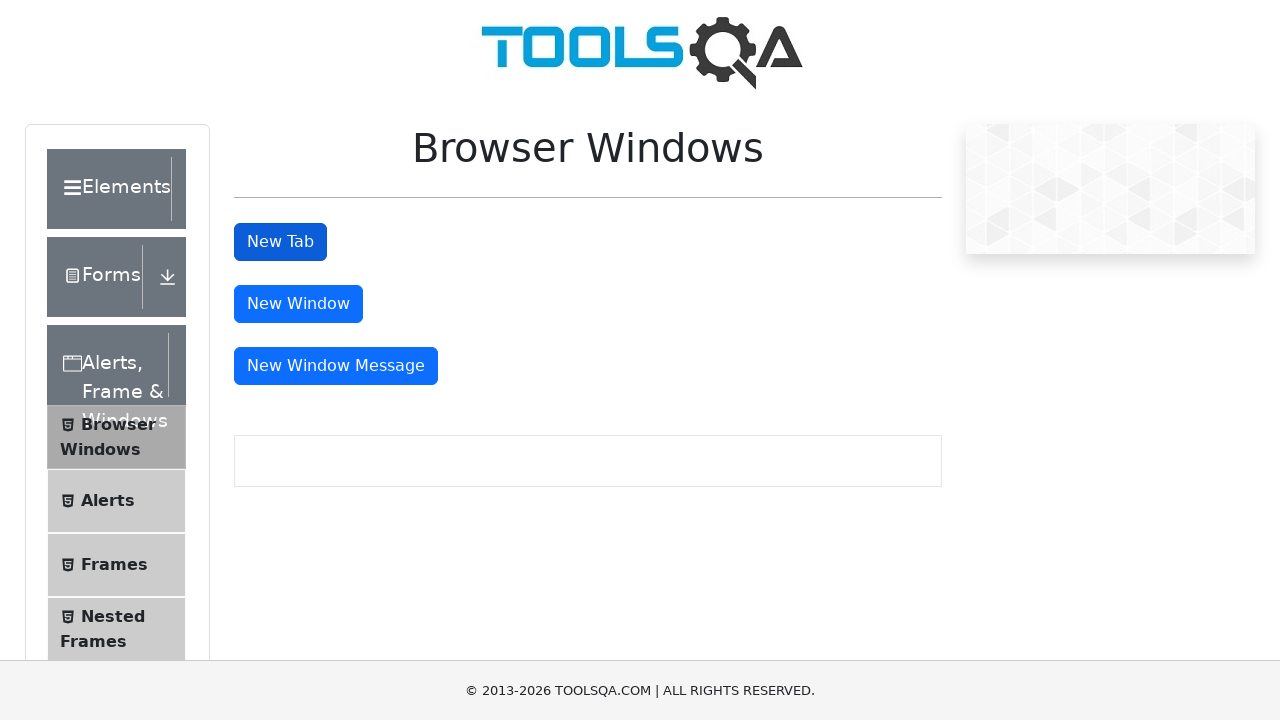

Closed the new tab and switched back to original tab
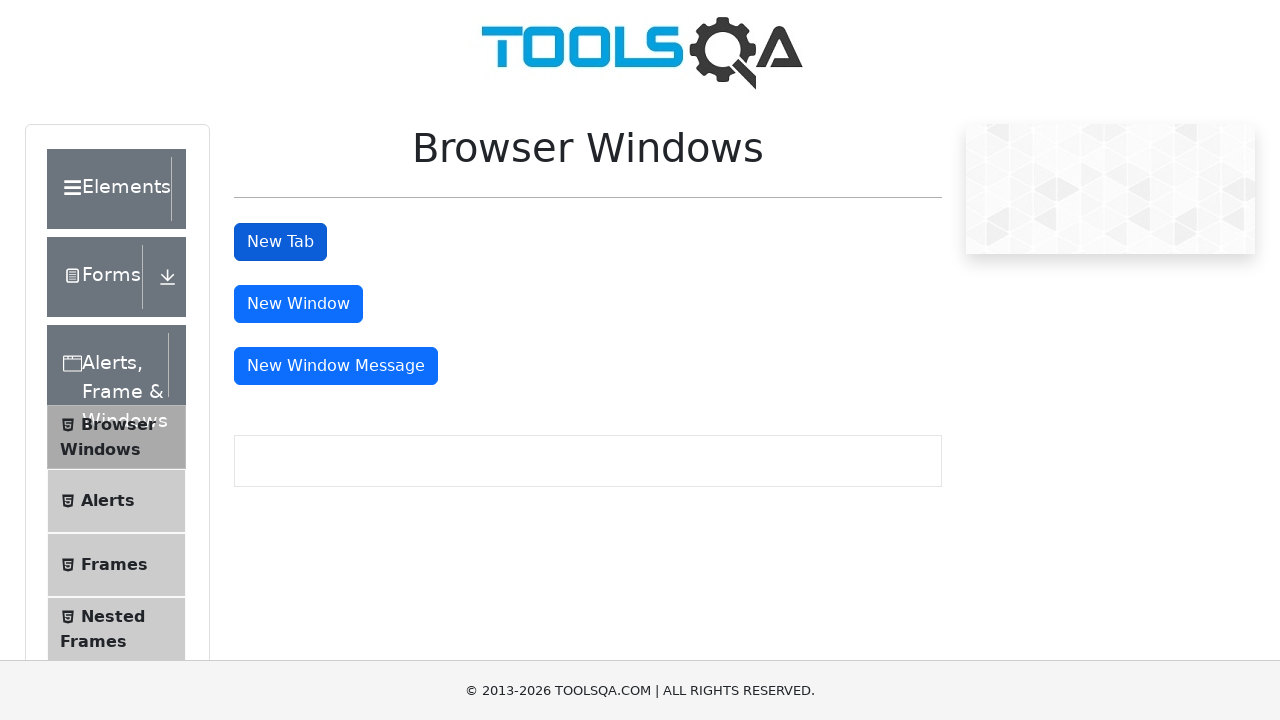

Clicked 'Message Window' button to open a message dialog at (336, 366) on #messageWindowButton
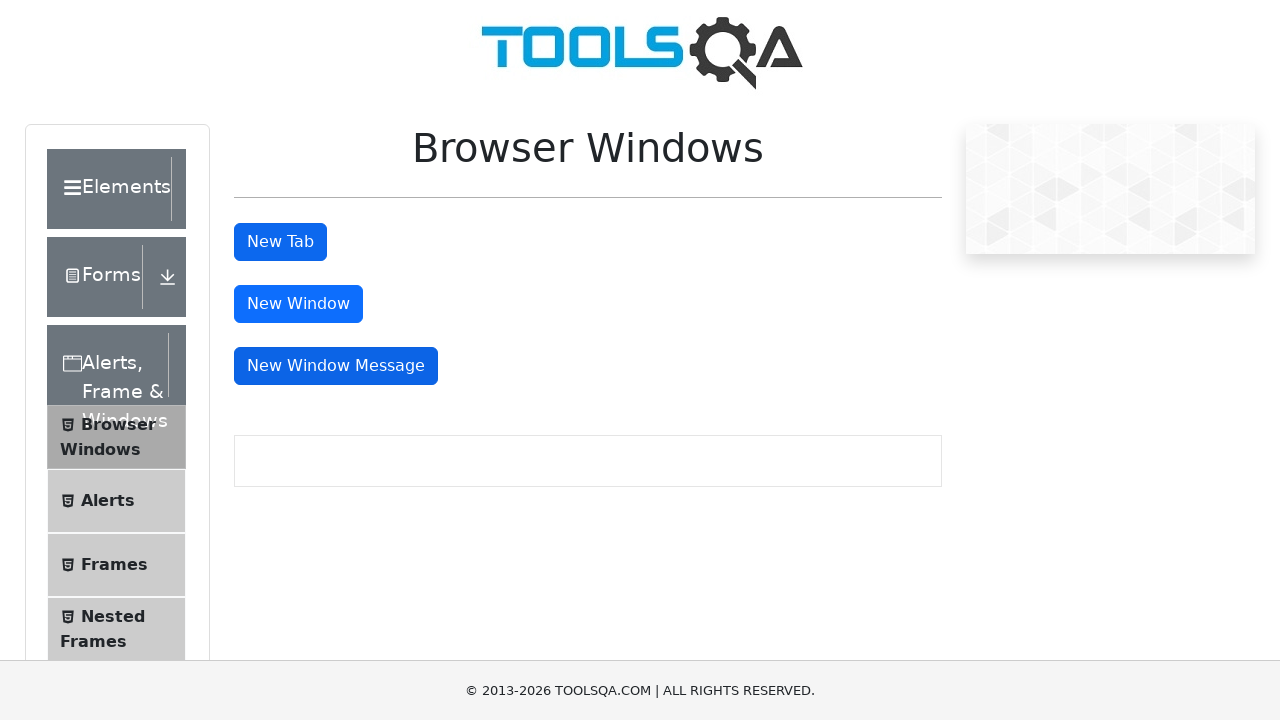

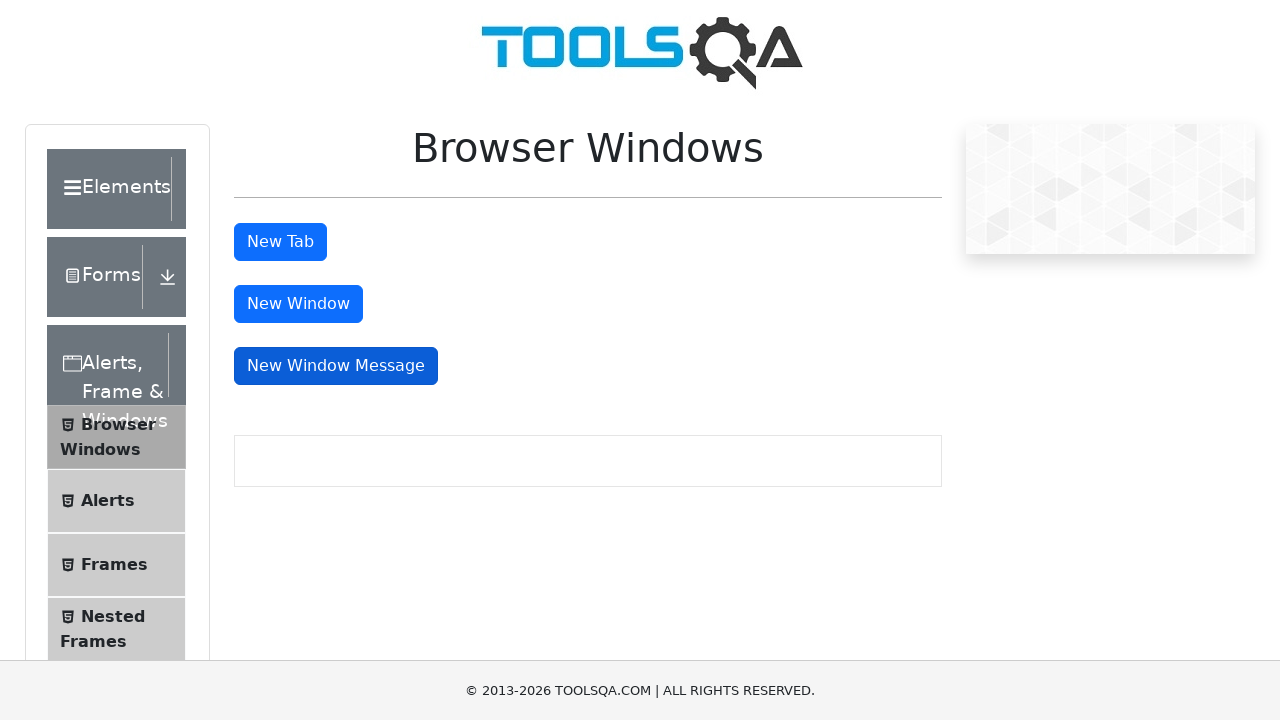